Tests right-click context menu action on the demo page

Starting URL: https://swisnl.github.io/jQuery-contextMenu/demo.html

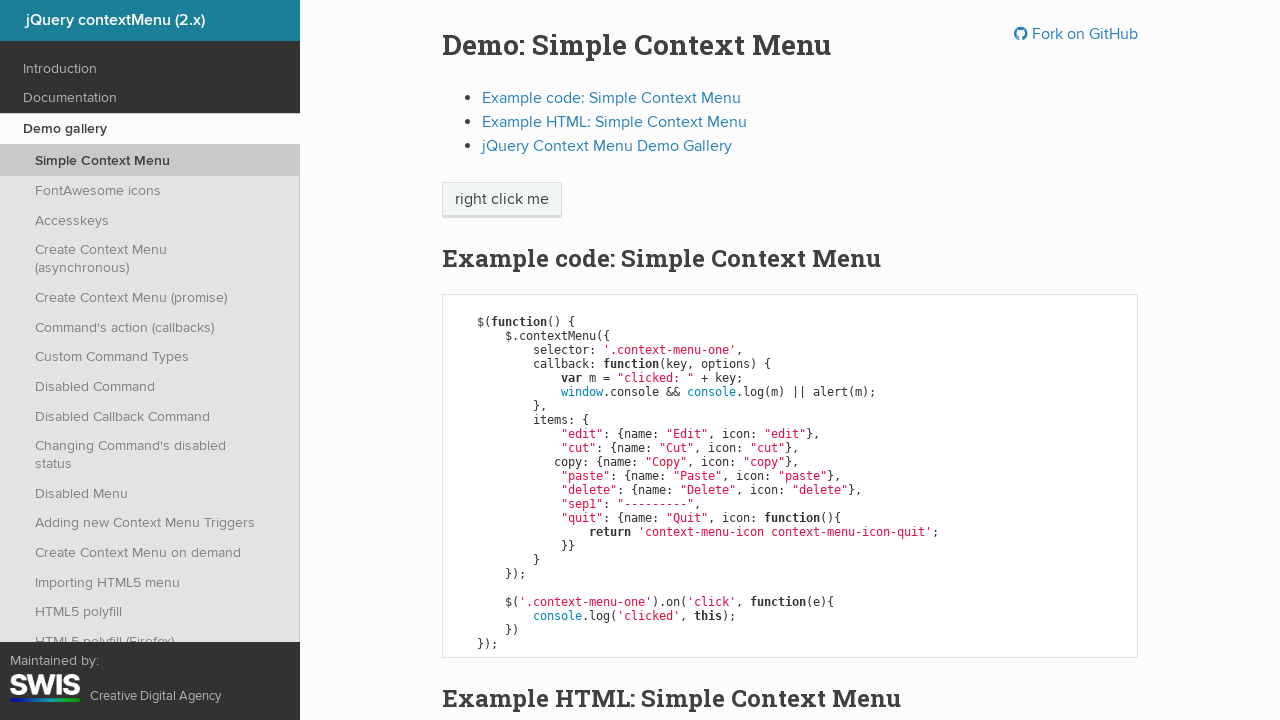

Located 'right click me' element
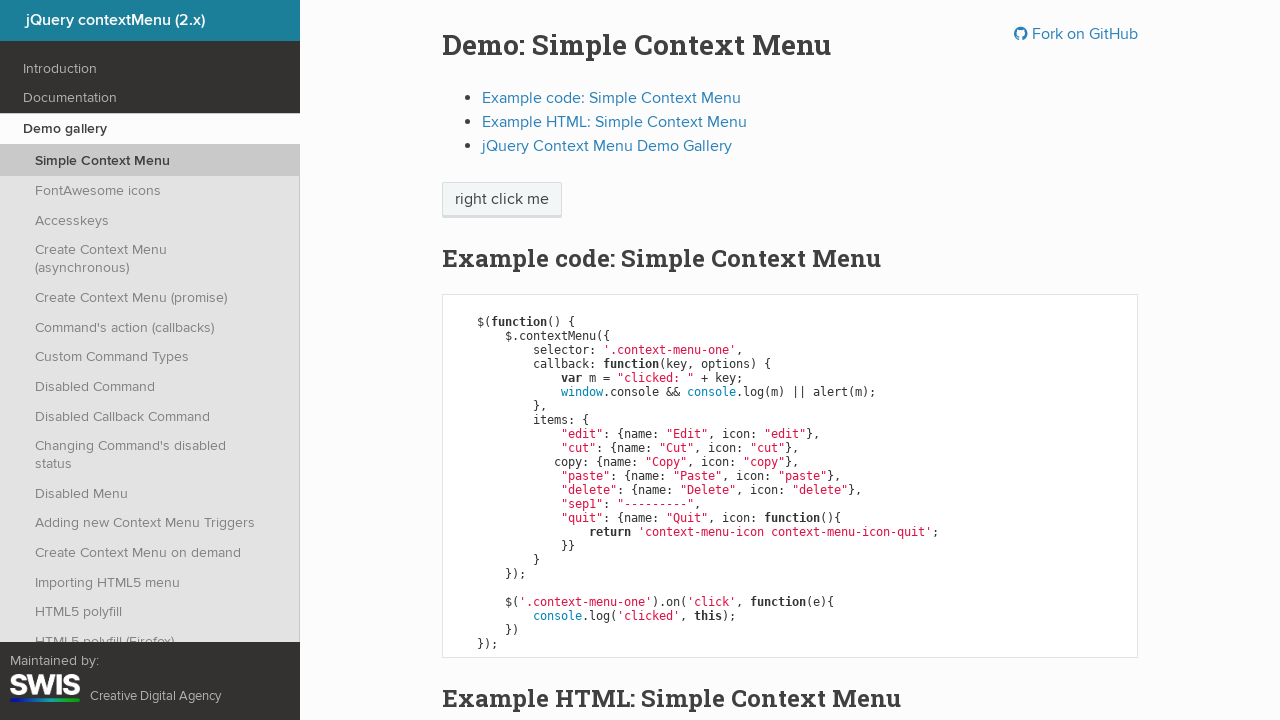

Right-clicked on 'right click me' element to open context menu at (502, 200) on internal:text="right click me"i >> nth=0
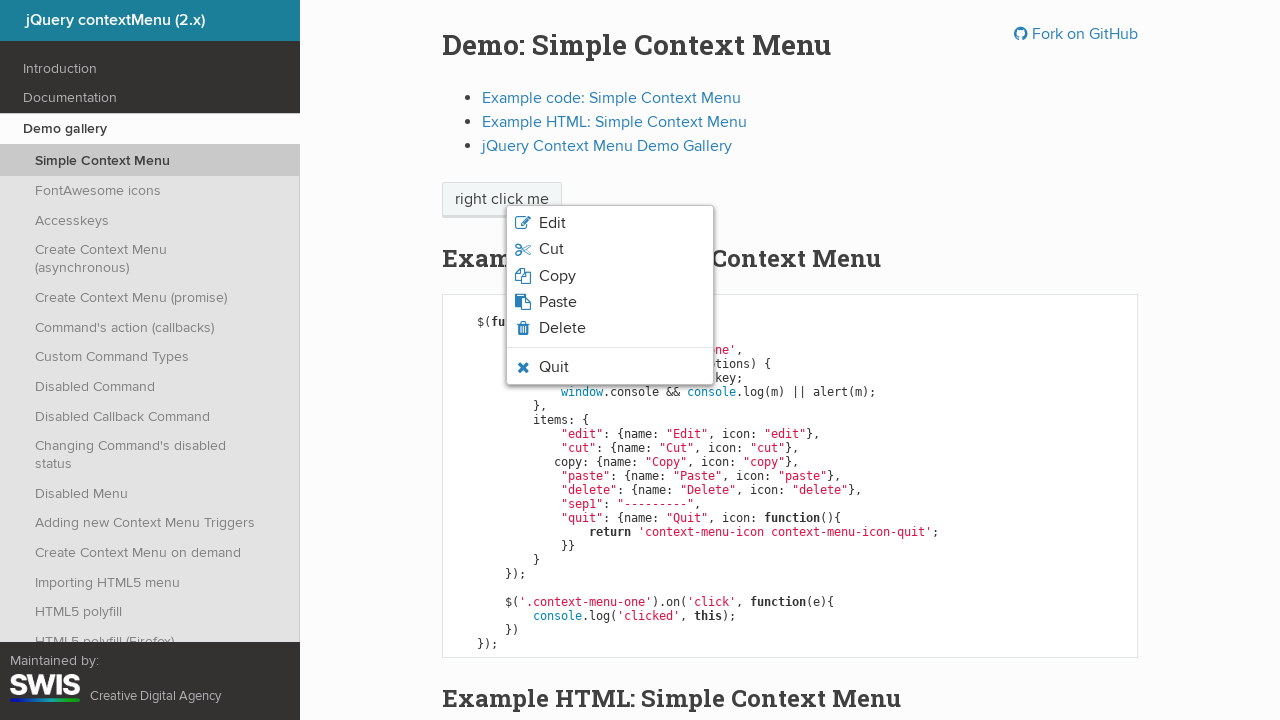

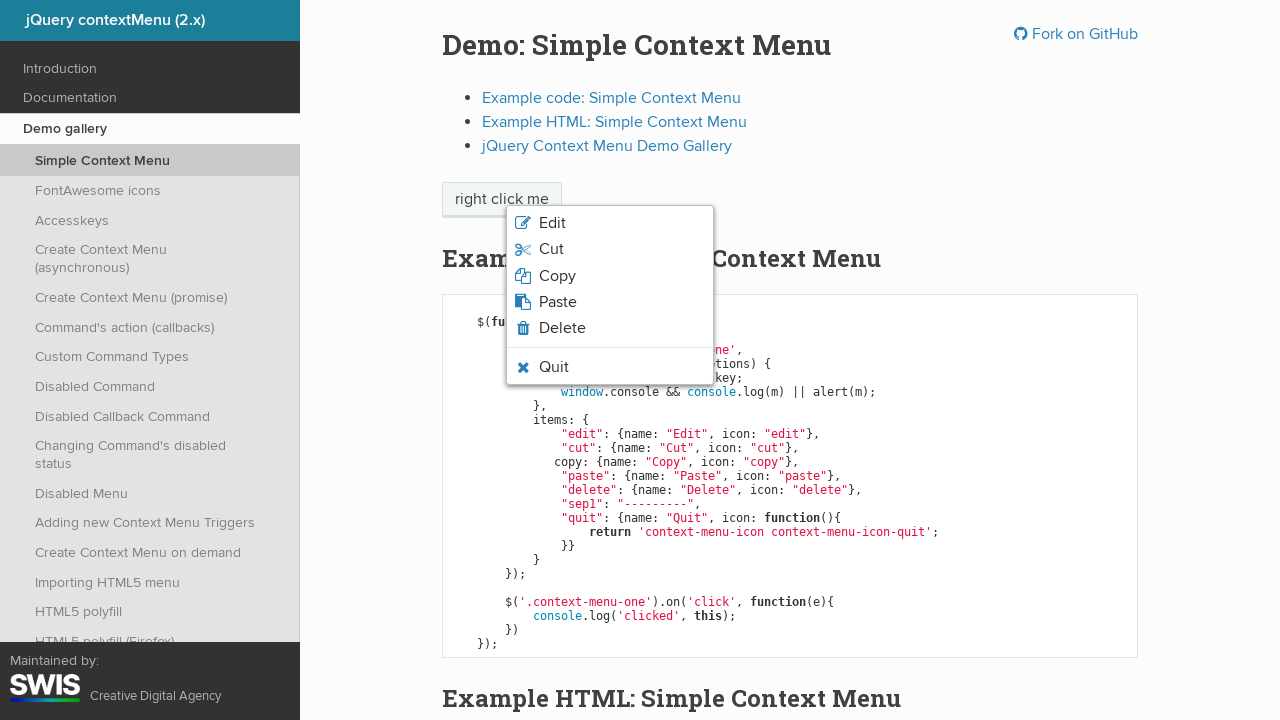